Tests switching between browser contexts by opening a new window to webdriver.io and switching between the two windows

Starting URL: https://guinea-pig.webdriver.io/

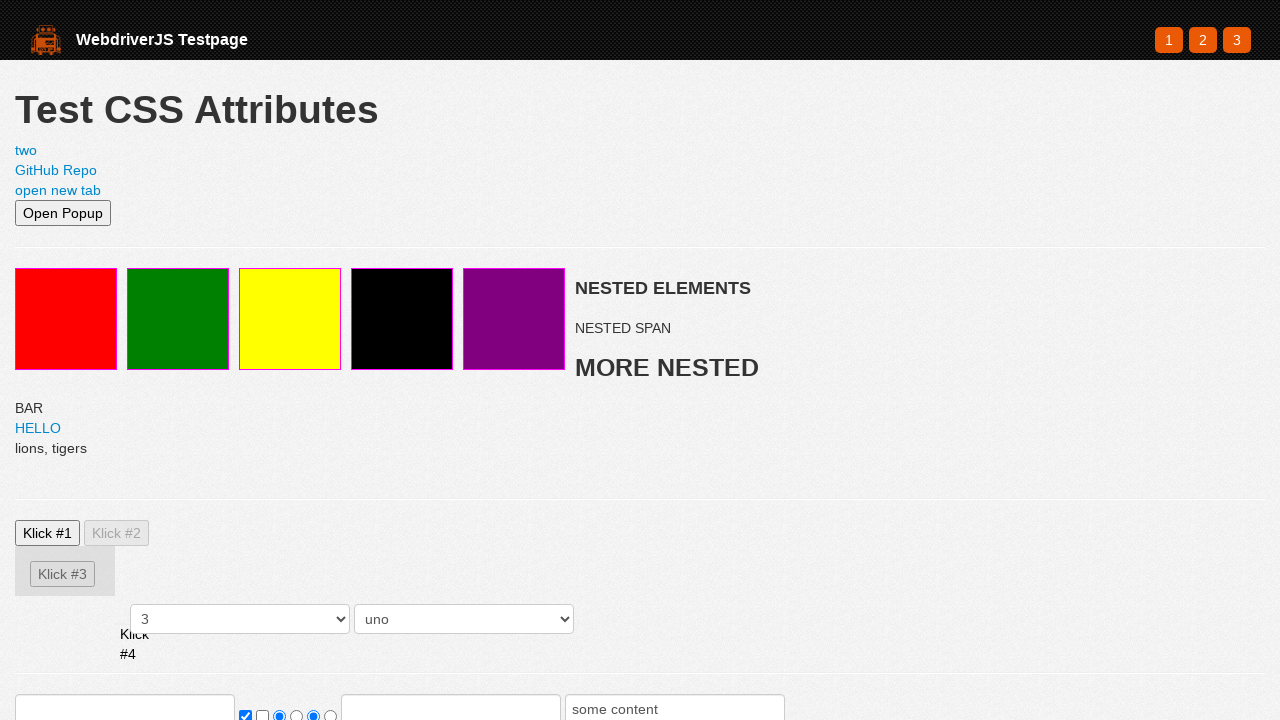

Opened new browser context page
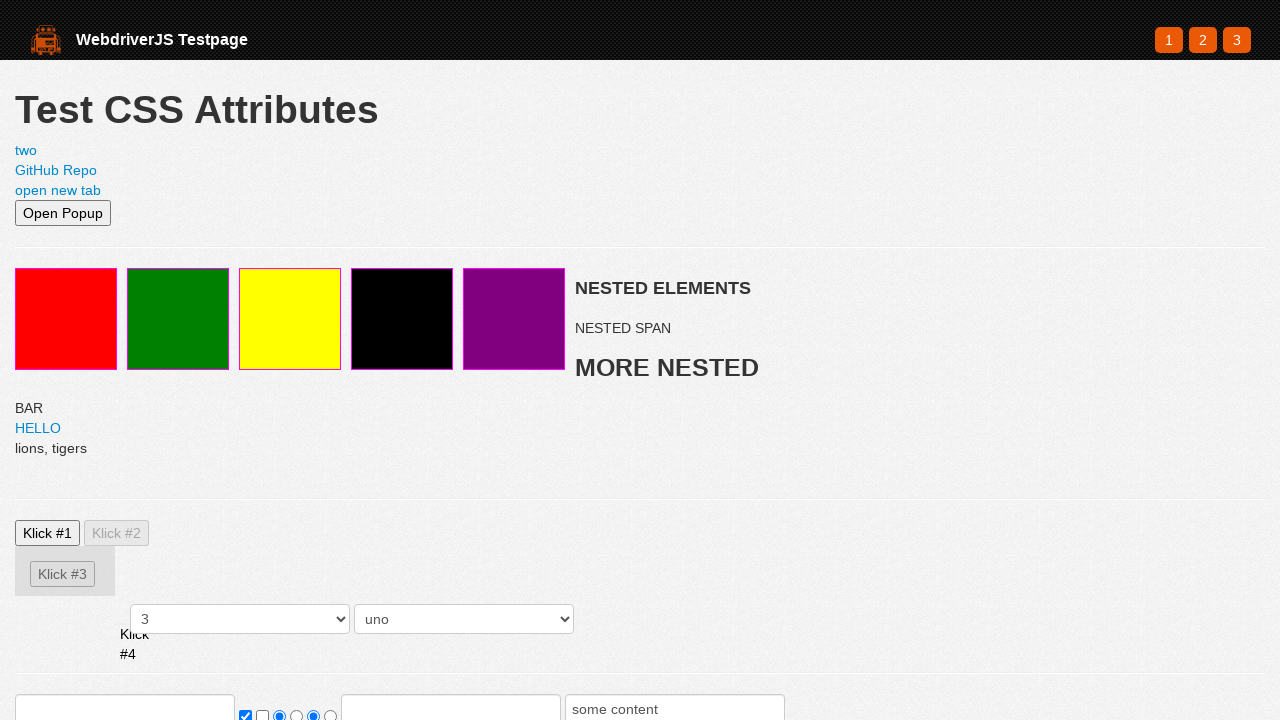

Navigated new page to https://webdriver.io
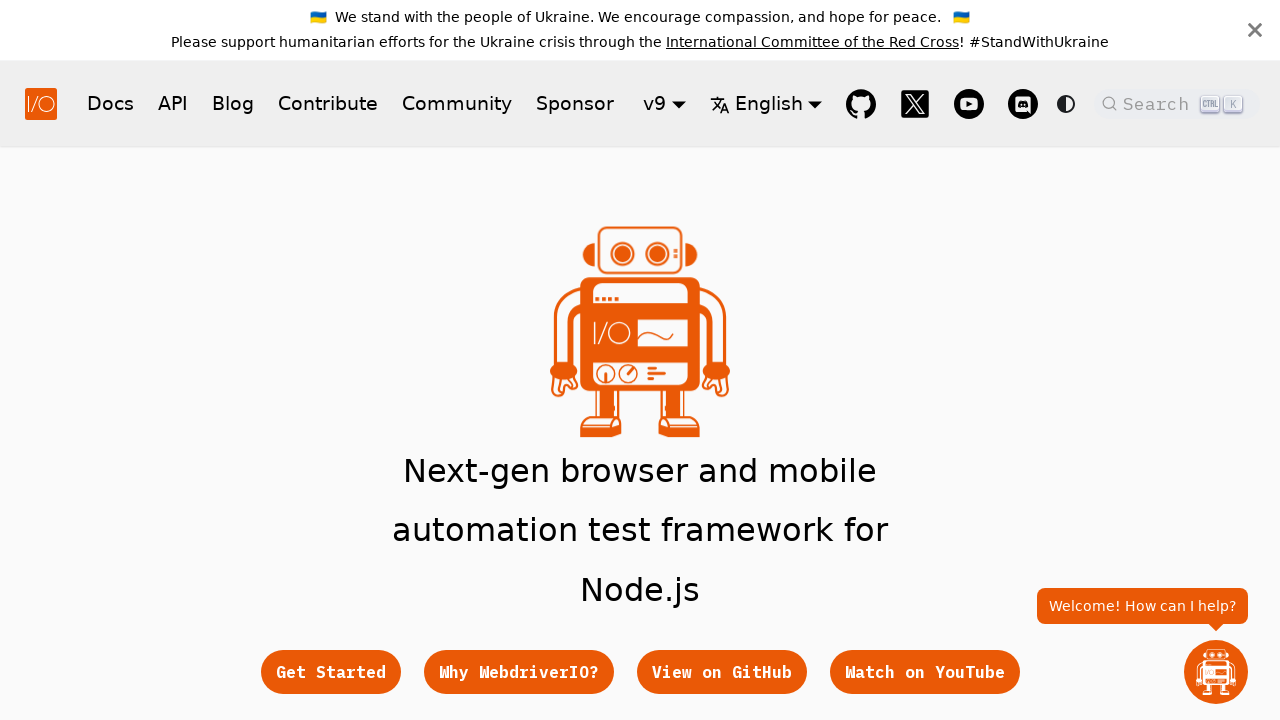

Verified hero subtitle is present on webdriver.io page
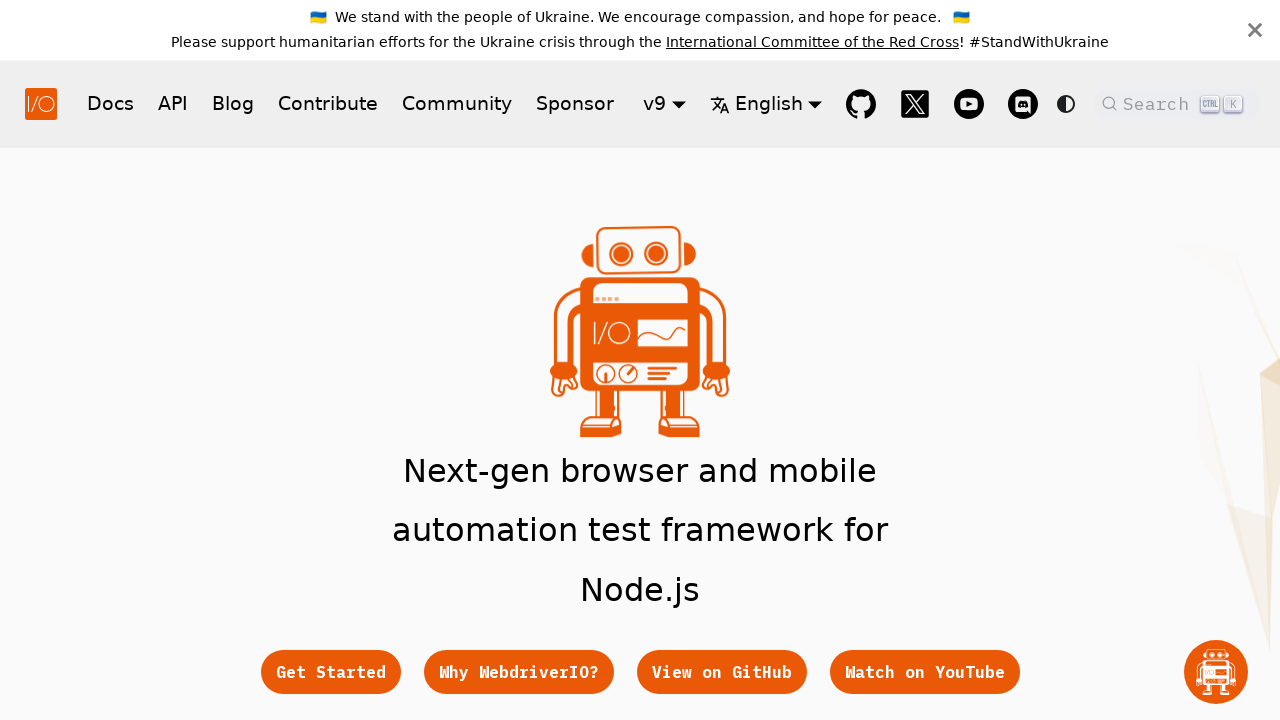

Switched to original page (guinea-pig.webdriver.io)
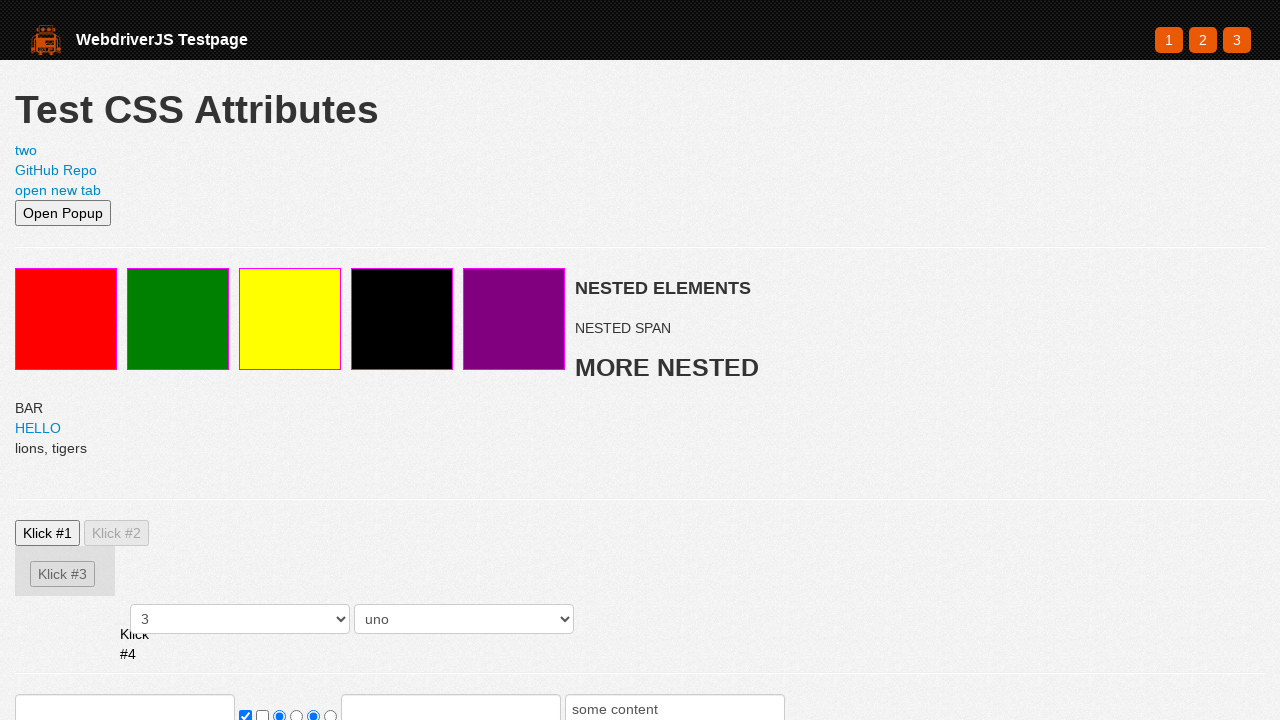

Verified .red element is present on original page
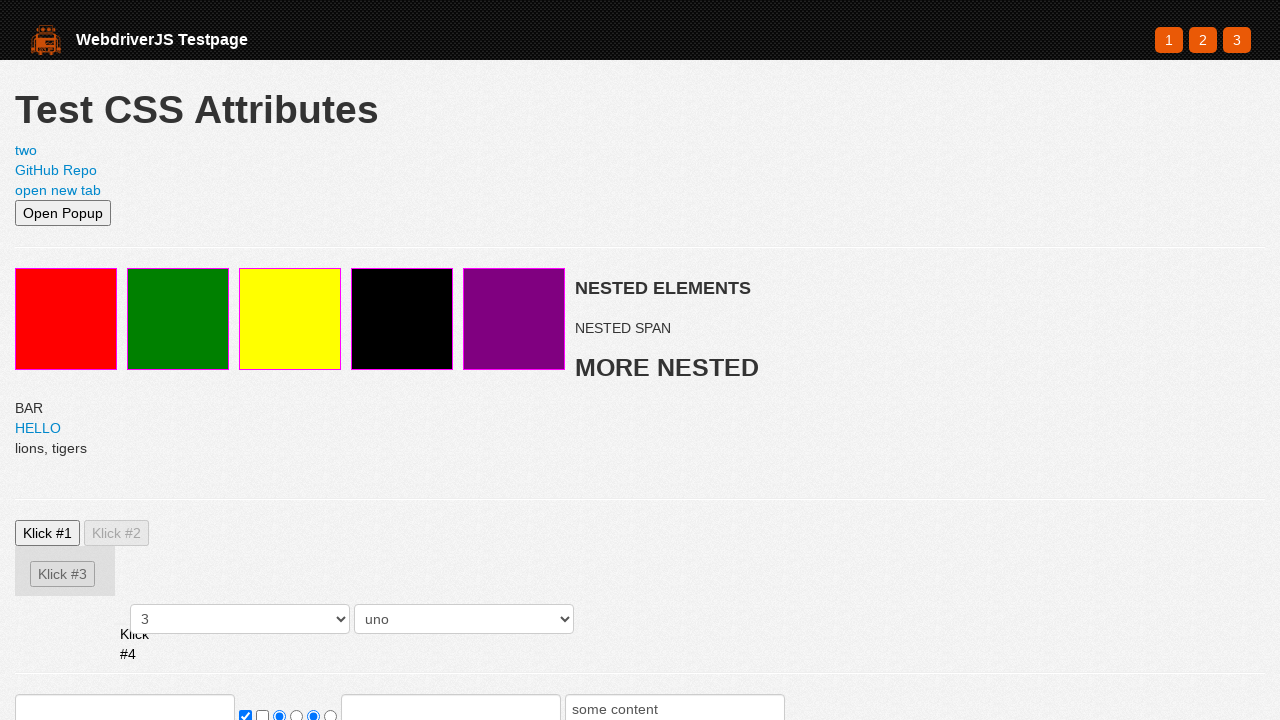

Switched back to webdriver.io page
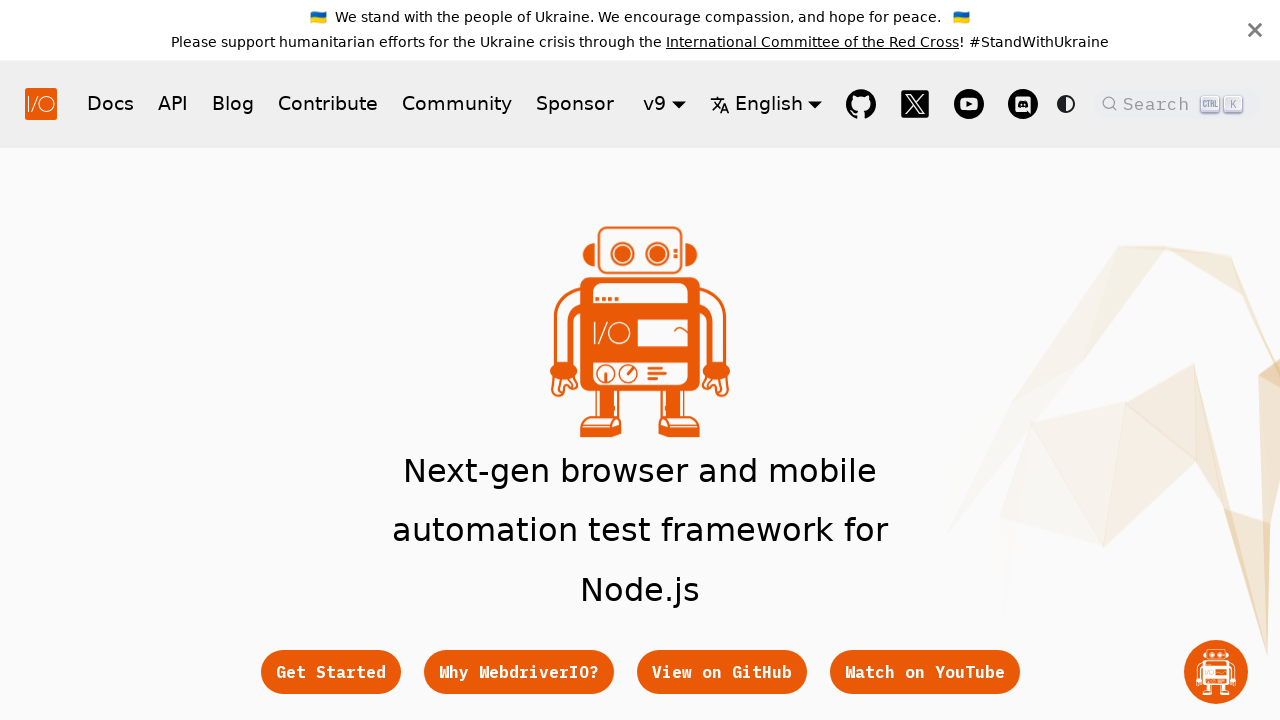

Verified hero subtitle is still present on webdriver.io page
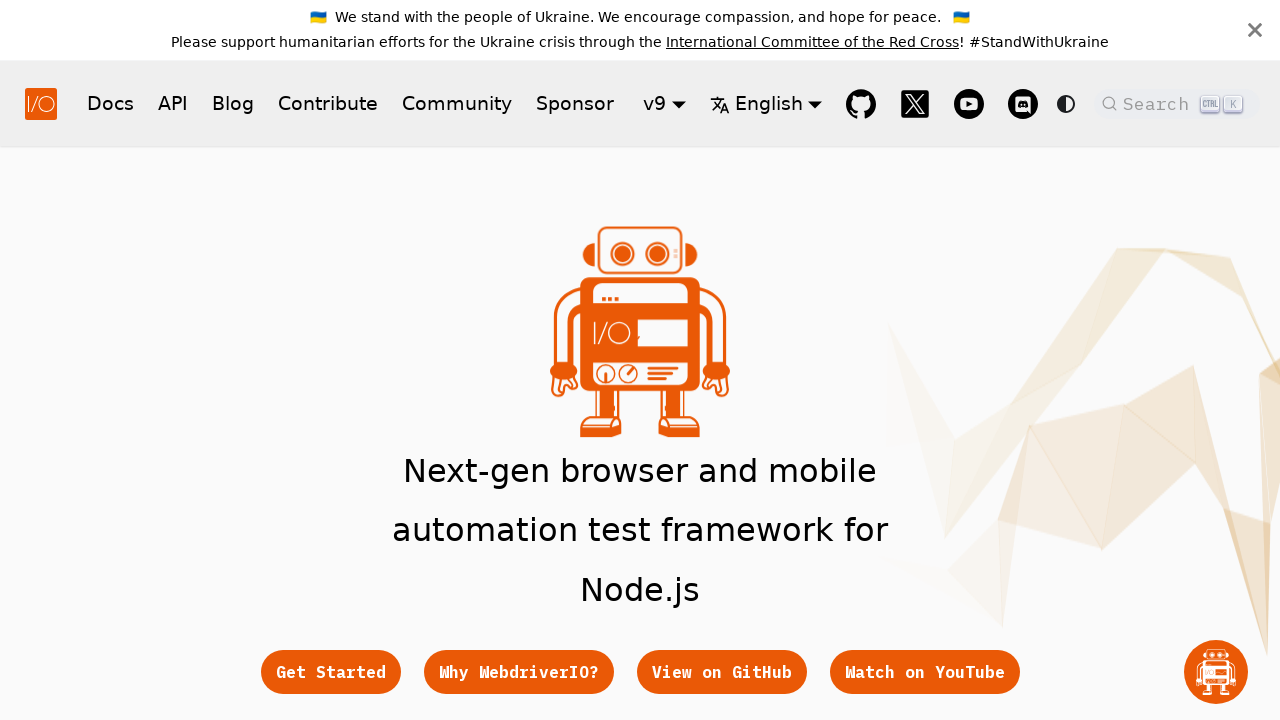

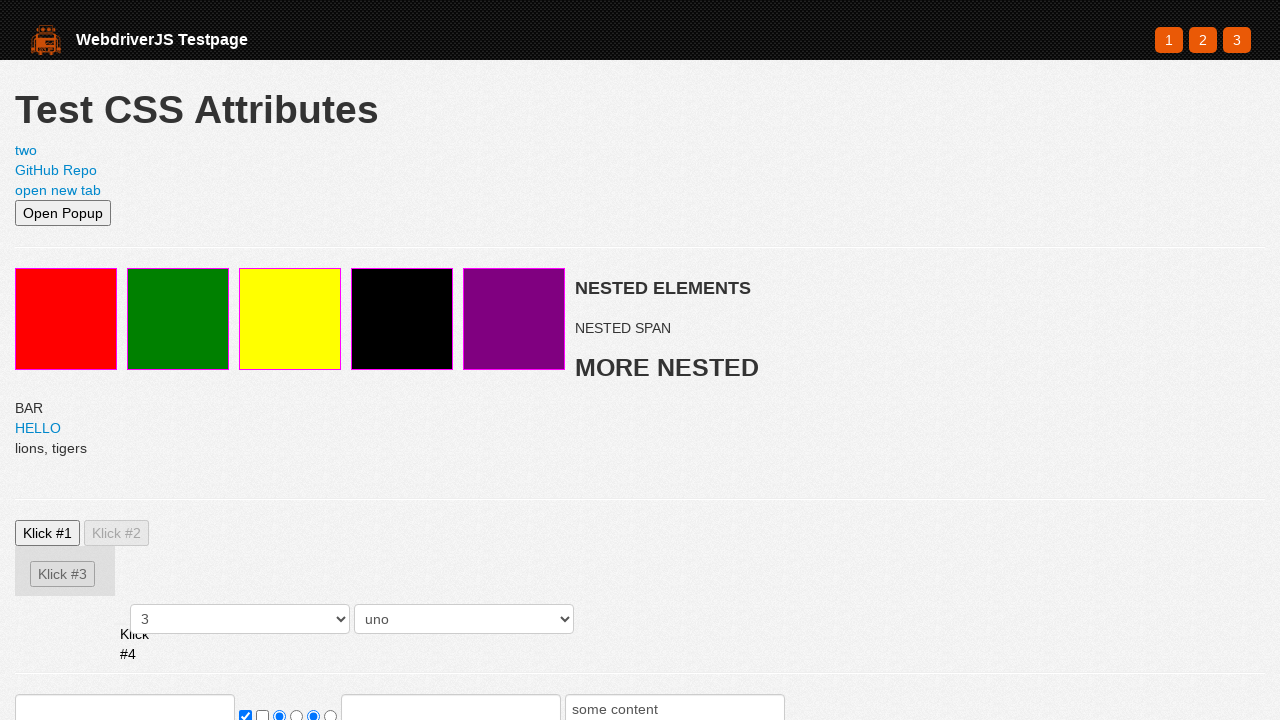